Tests client-side delay by clicking a button and waiting for calculated data to appear.

Starting URL: http://uitestingplayground.com/clientdelay

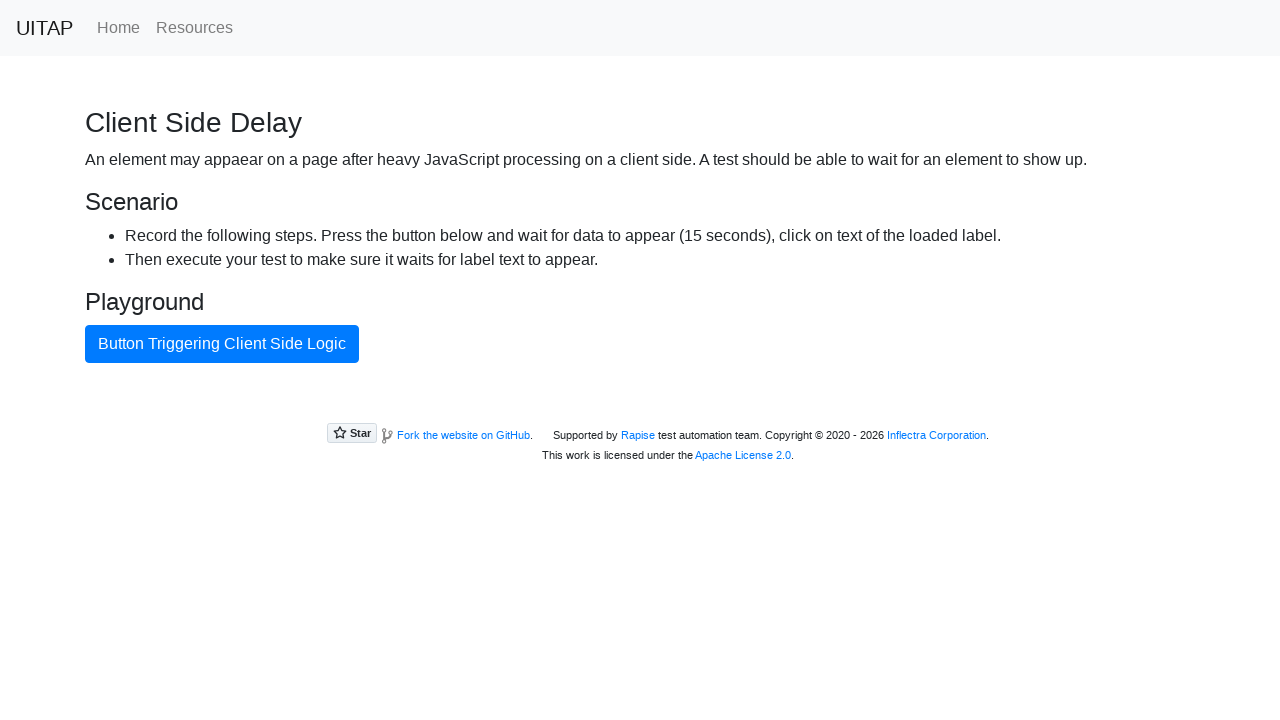

Clicked button triggering client-side logic at (222, 344) on button:has-text('Button Triggering Client Side Logic')
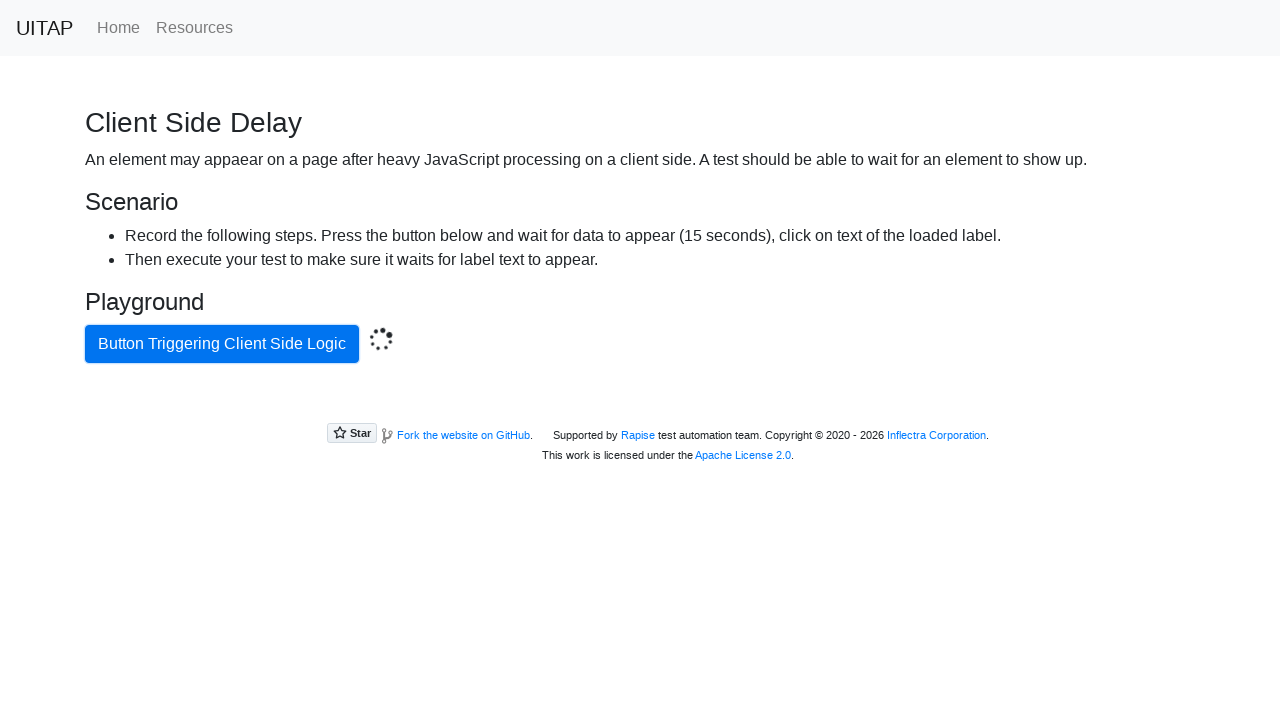

Client-side calculated data appeared on the page
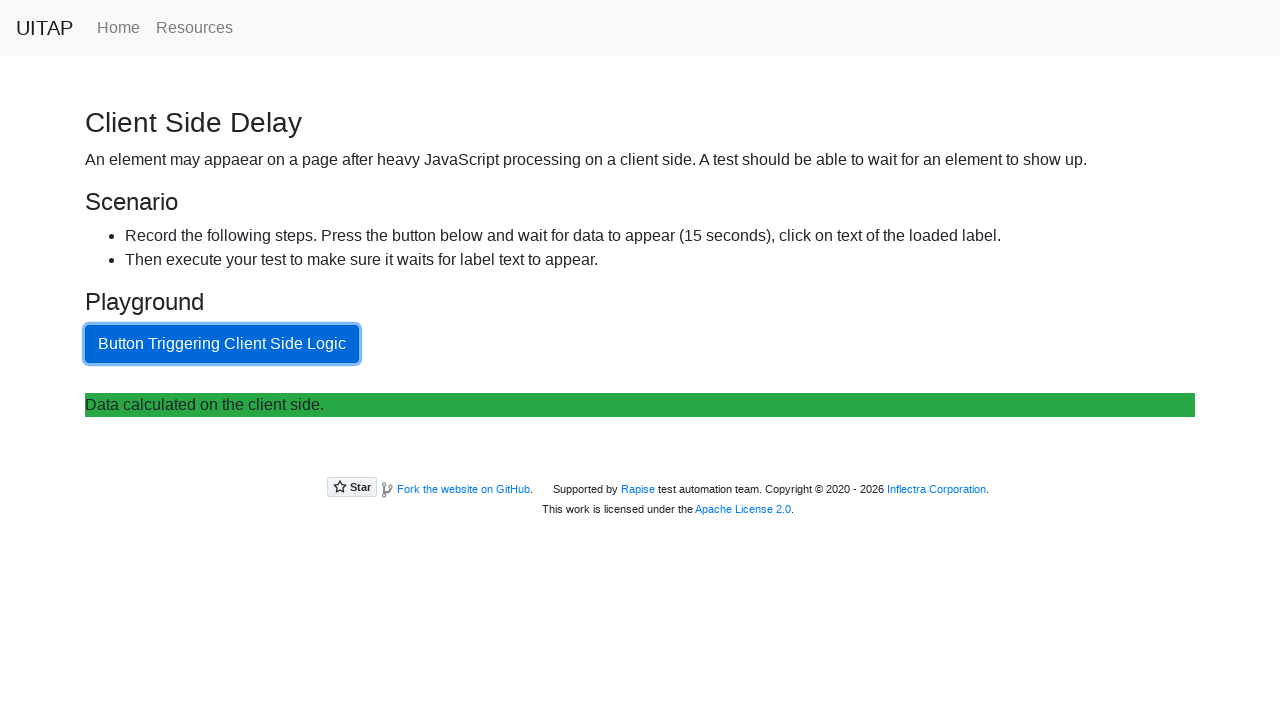

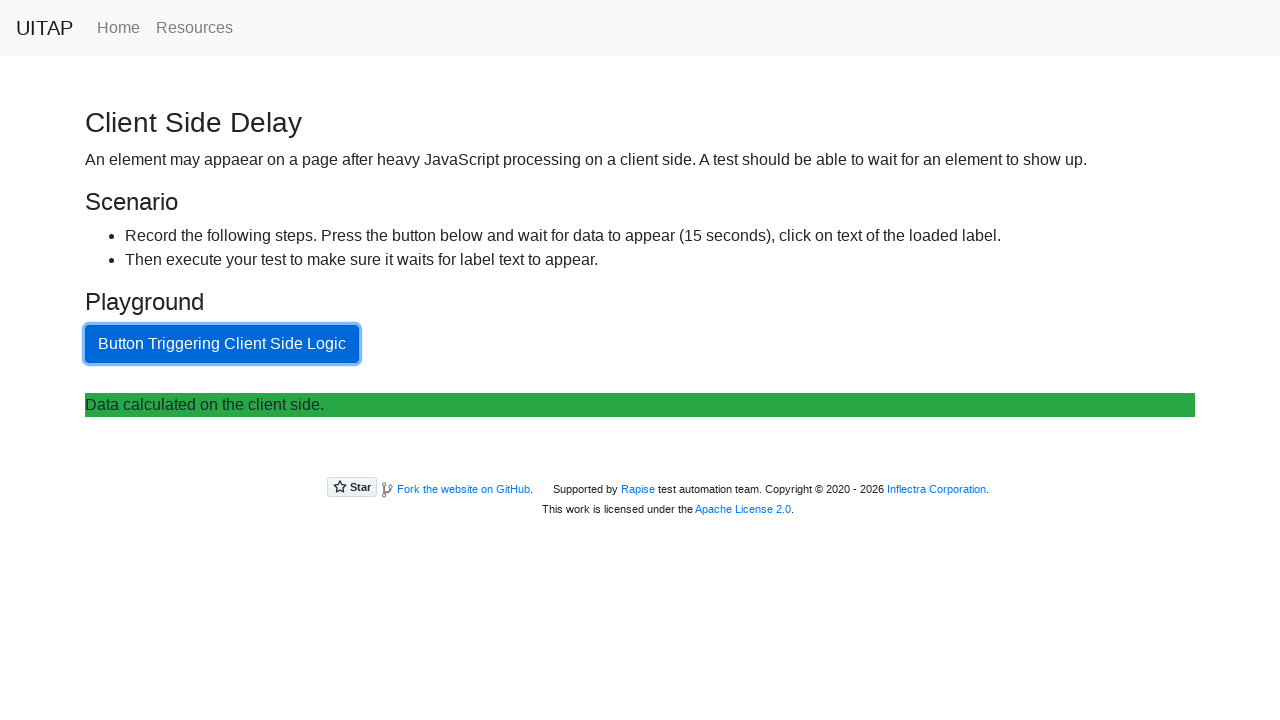